Tests JavaScript alert handling by clicking a button that triggers a JS alert, then accepting the alert dialog

Starting URL: http://the-internet.herokuapp.com/javascript_alerts

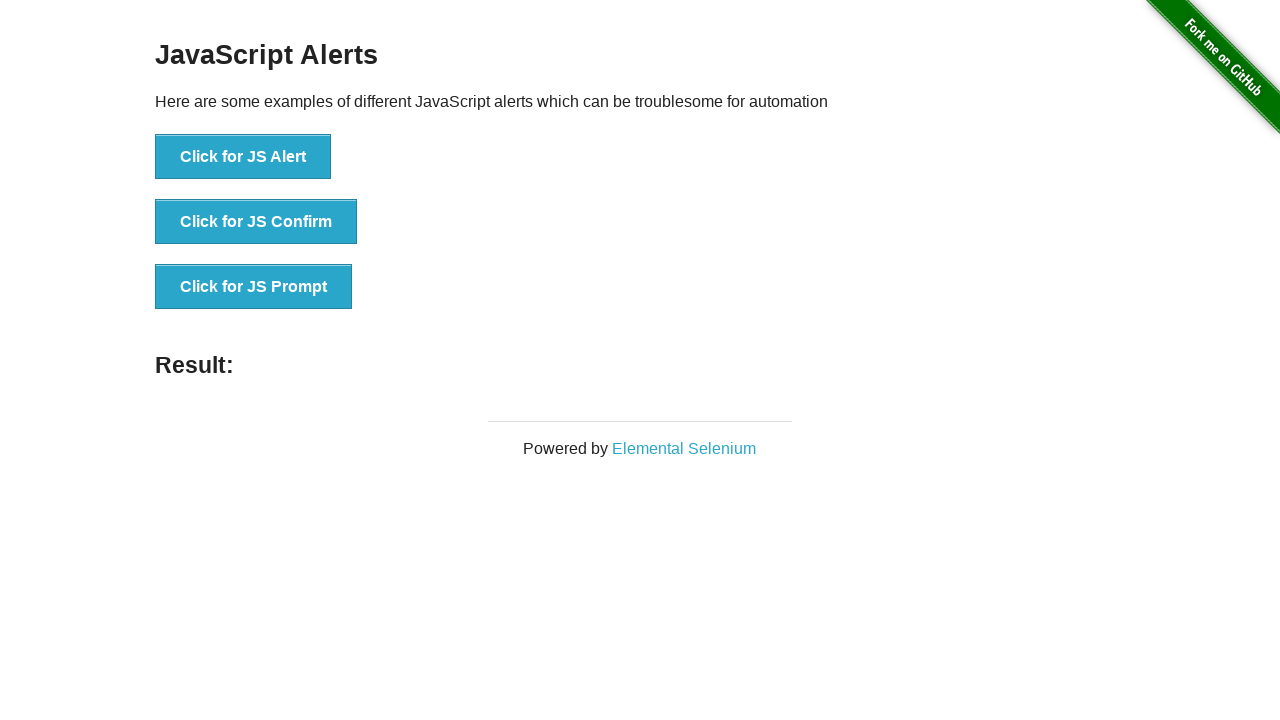

Clicked JS Alert button at (243, 157) on button[onclick='jsAlert()']
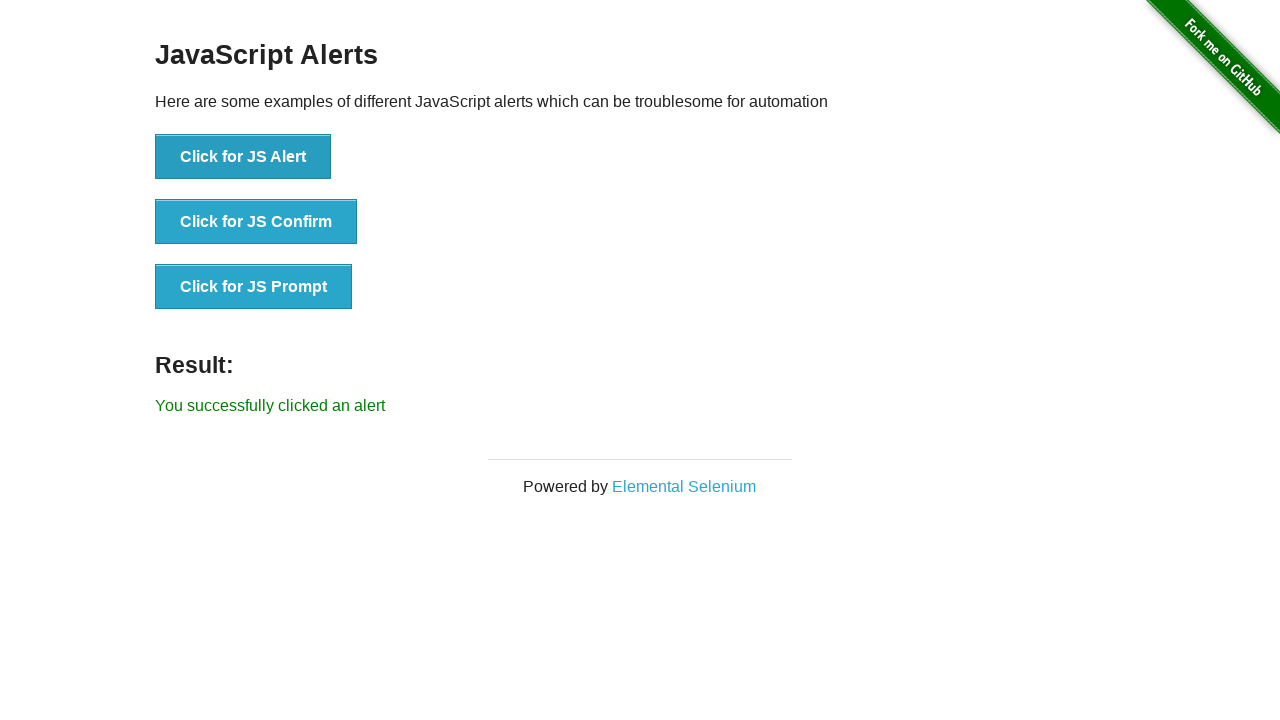

Set up dialog handler to accept alerts
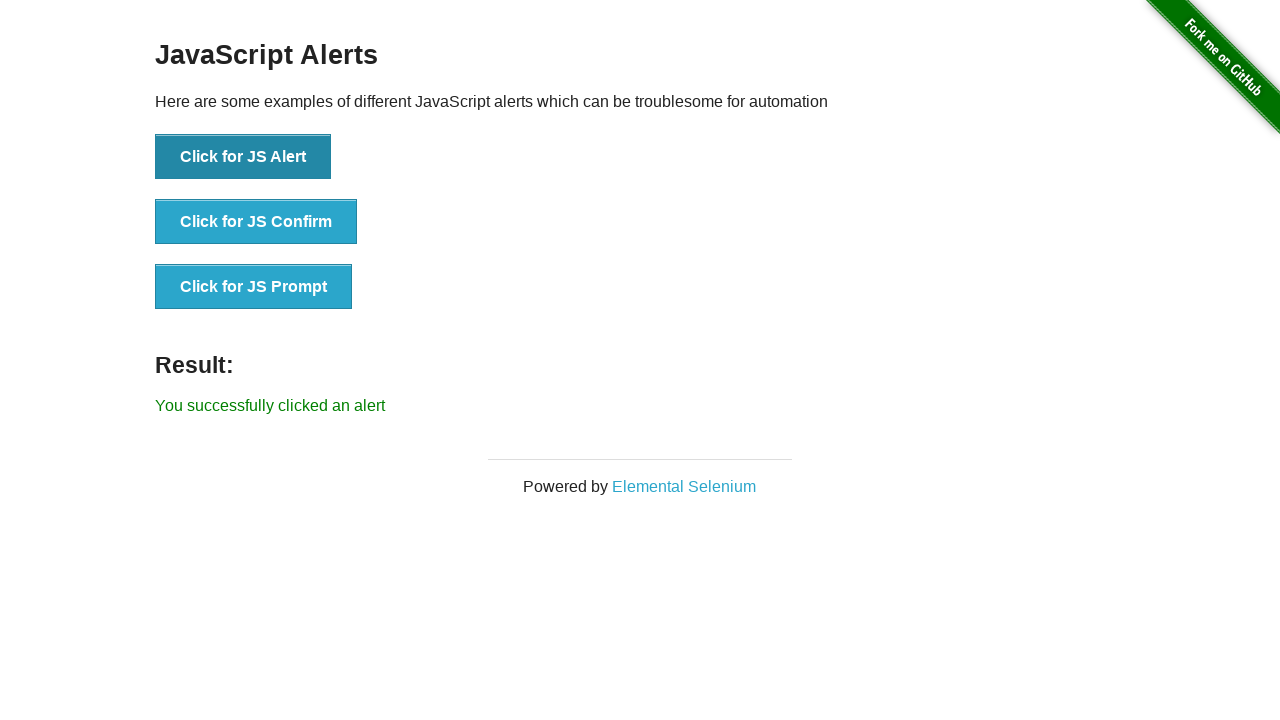

Set up one-time dialog handler to accept alert
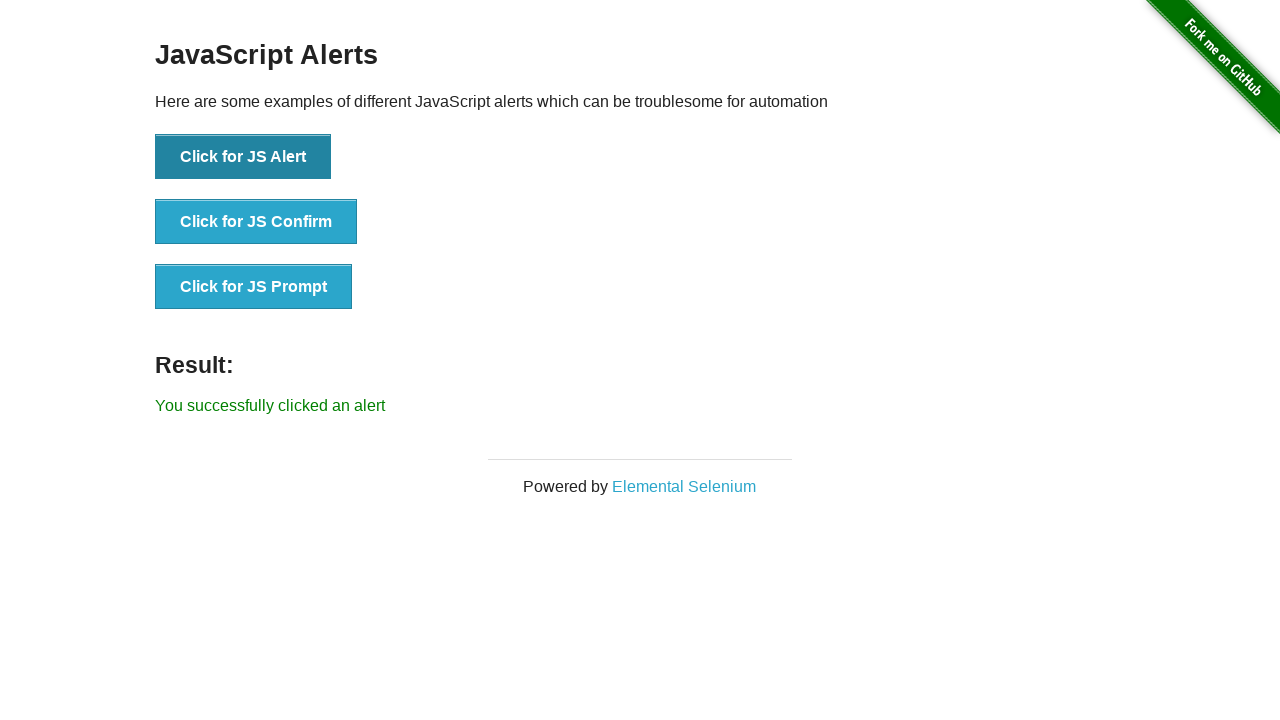

Clicked JS Alert button and accepted the dialog at (243, 157) on button[onclick='jsAlert()']
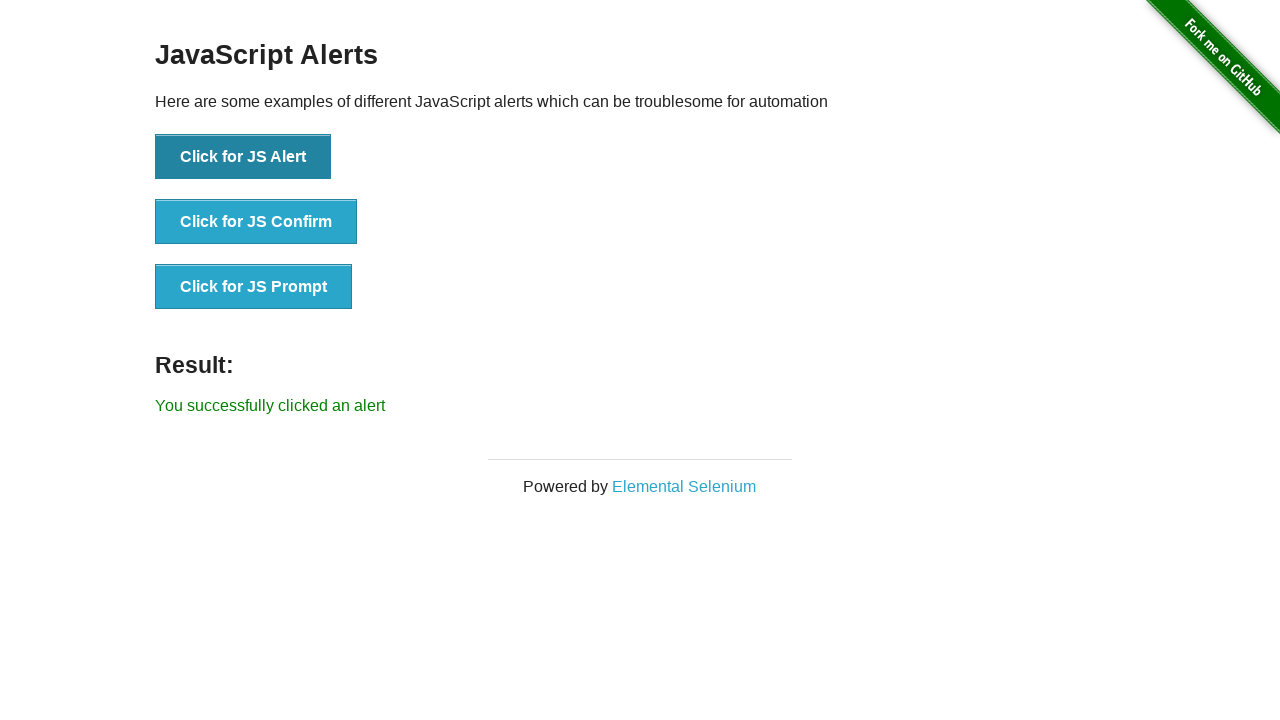

Alert result message loaded confirming alert was accepted
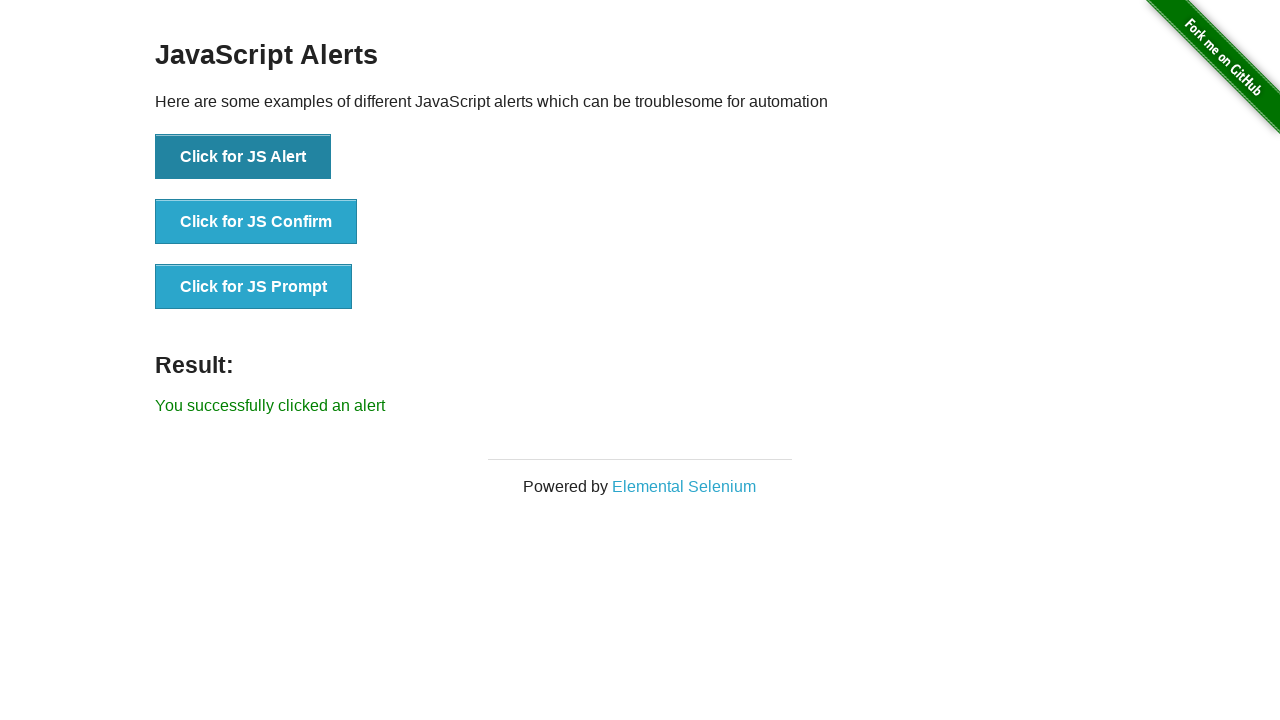

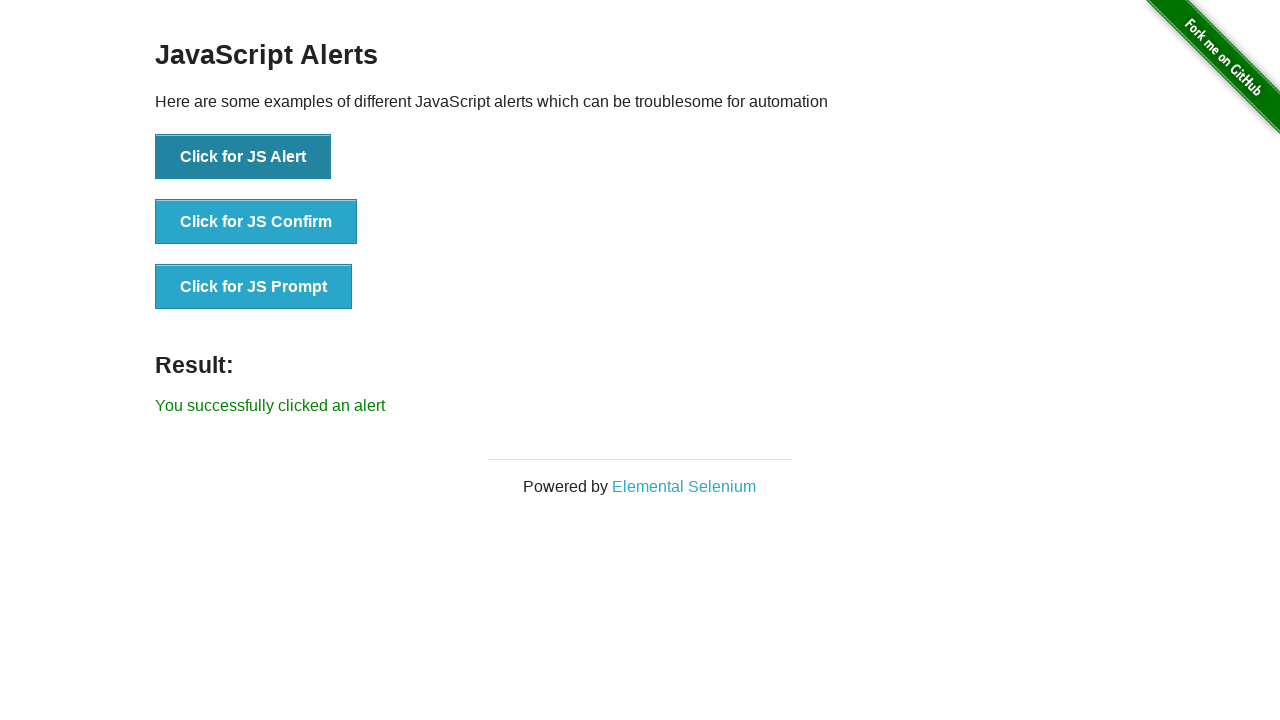